Tests the SBIS website by navigating to contacts, verifying the default region is displayed, checking that partners list is populated, then selecting a different region (Kamchatsky Krai) and verifying the region change.

Starting URL: https://sbis.ru/

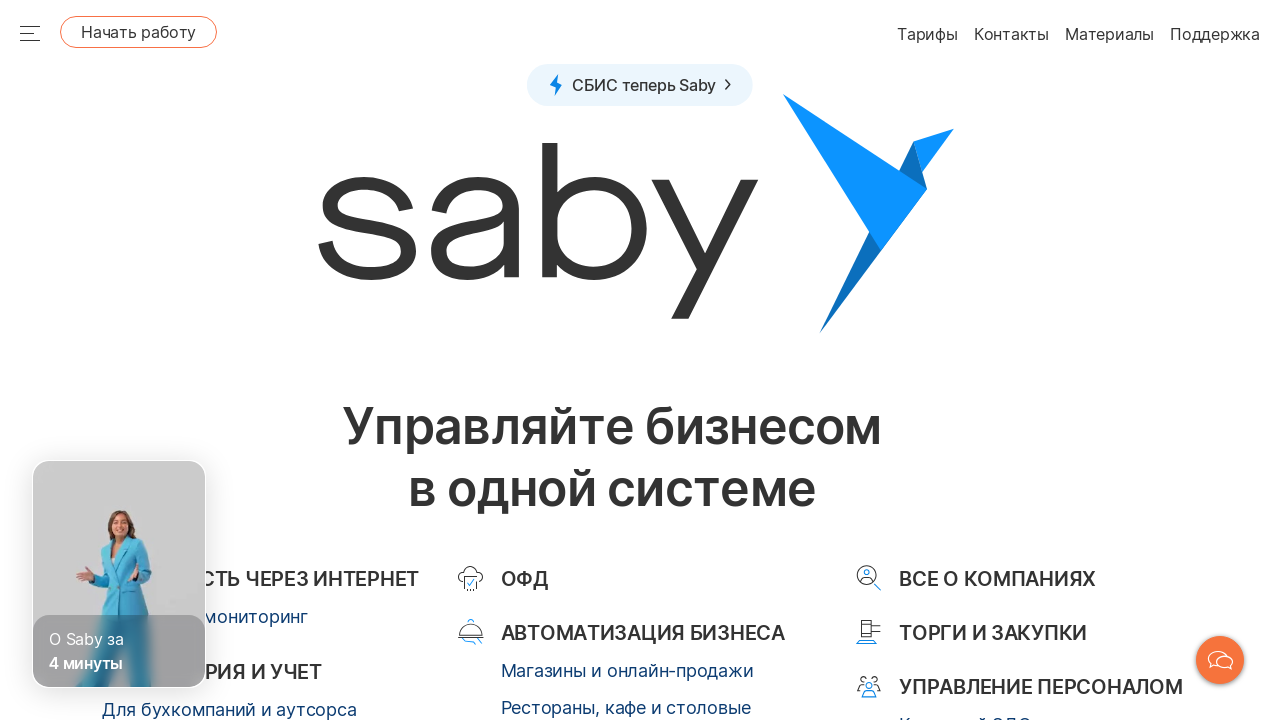

Clicked on Contacts button at (972, 360) on a[href="/contacts"]
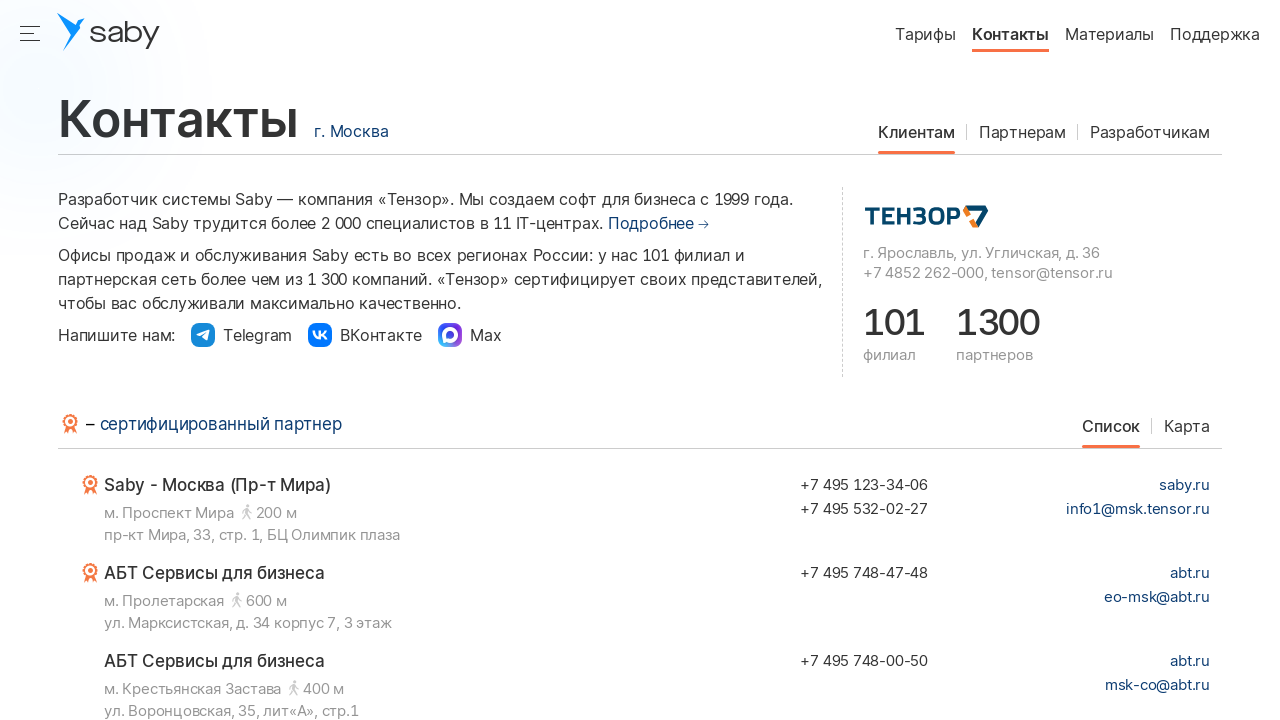

Region element loaded and verified to be displayed
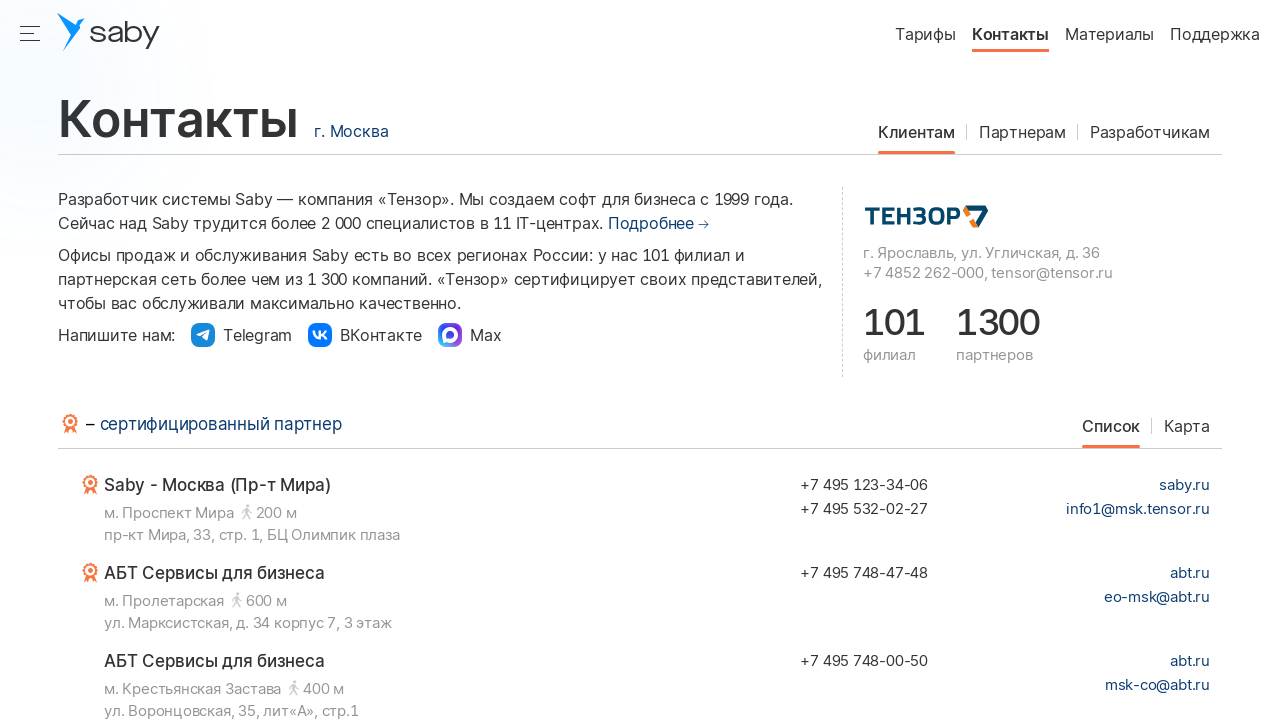

Partners list verified to be populated
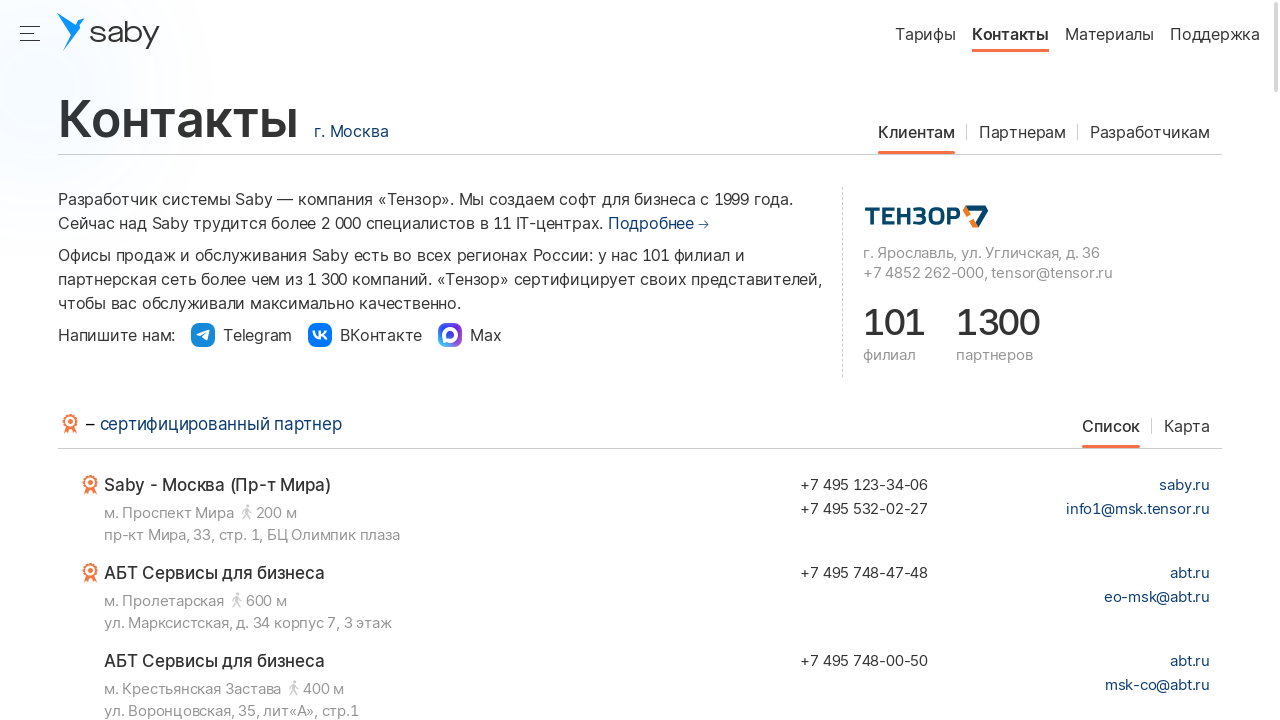

Clicked on region selector to open region options
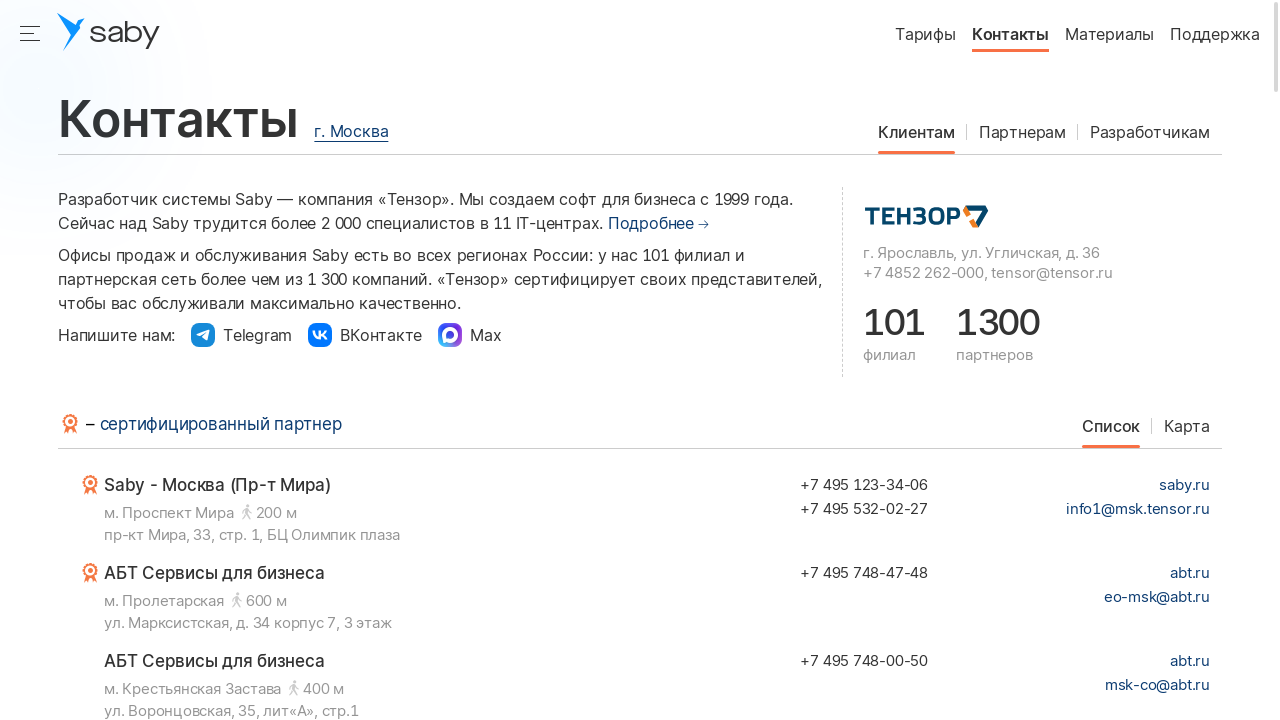

Kamchatsky Krai region option loaded
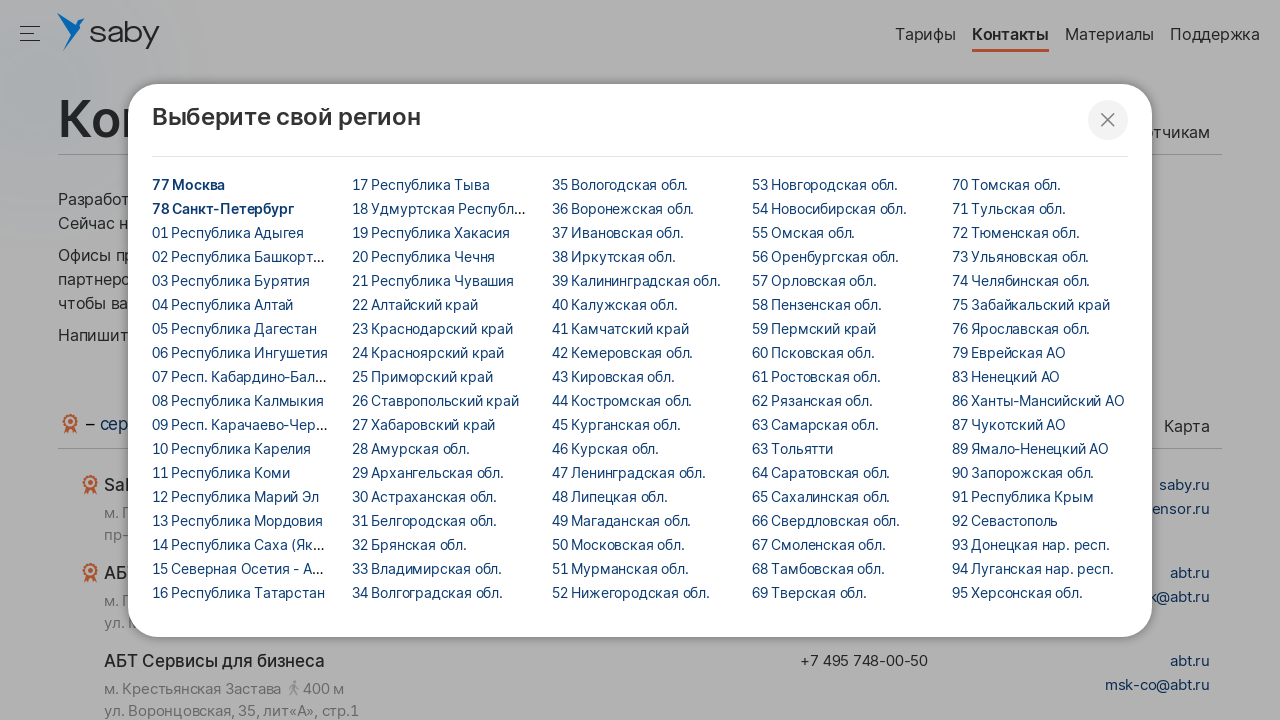

Selected Kamchatsky Krai region
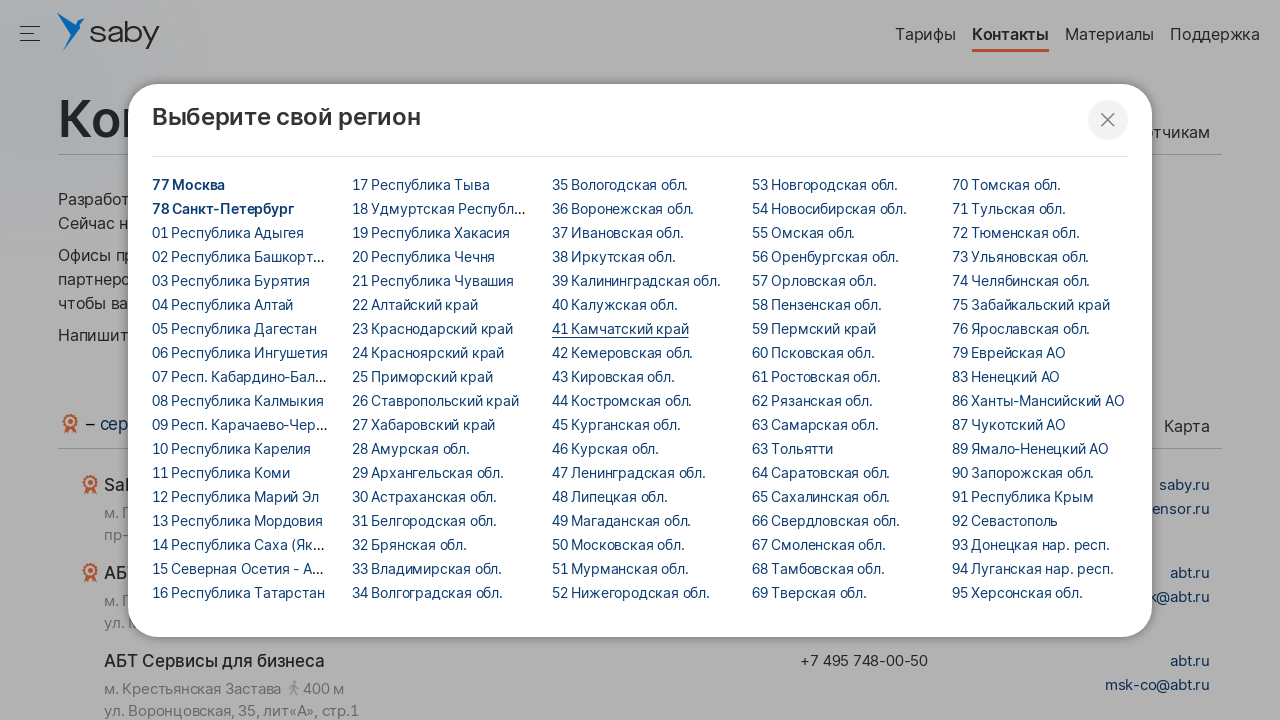

Region updated to Kamchatsky Krai
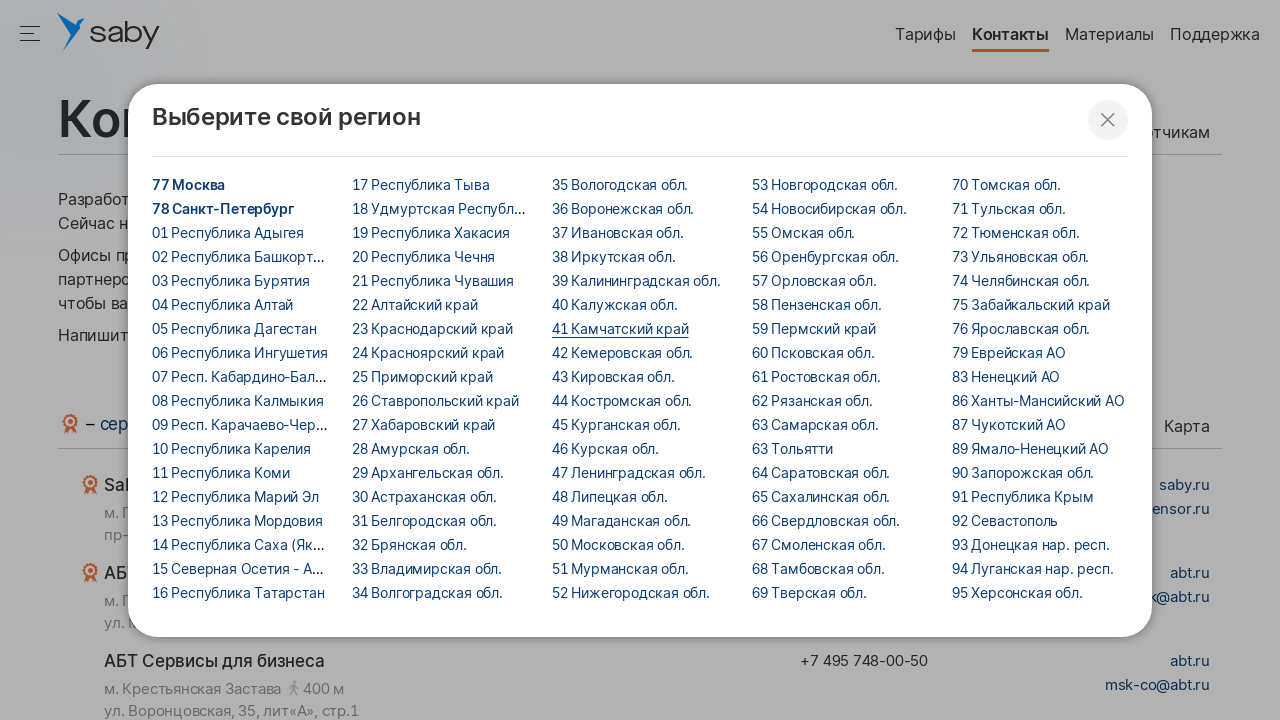

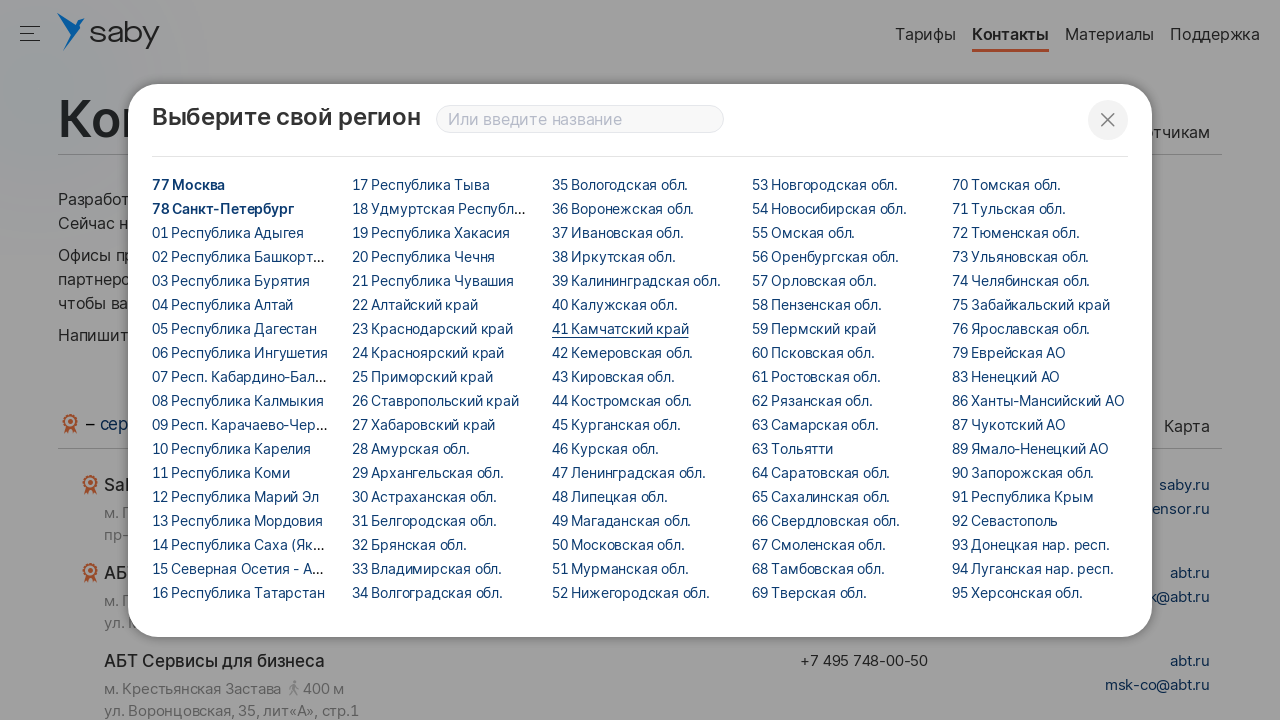